Tests alert handling functionality by triggering different types of alerts and interacting with them

Starting URL: http://demo.automationtesting.in/Alerts.html

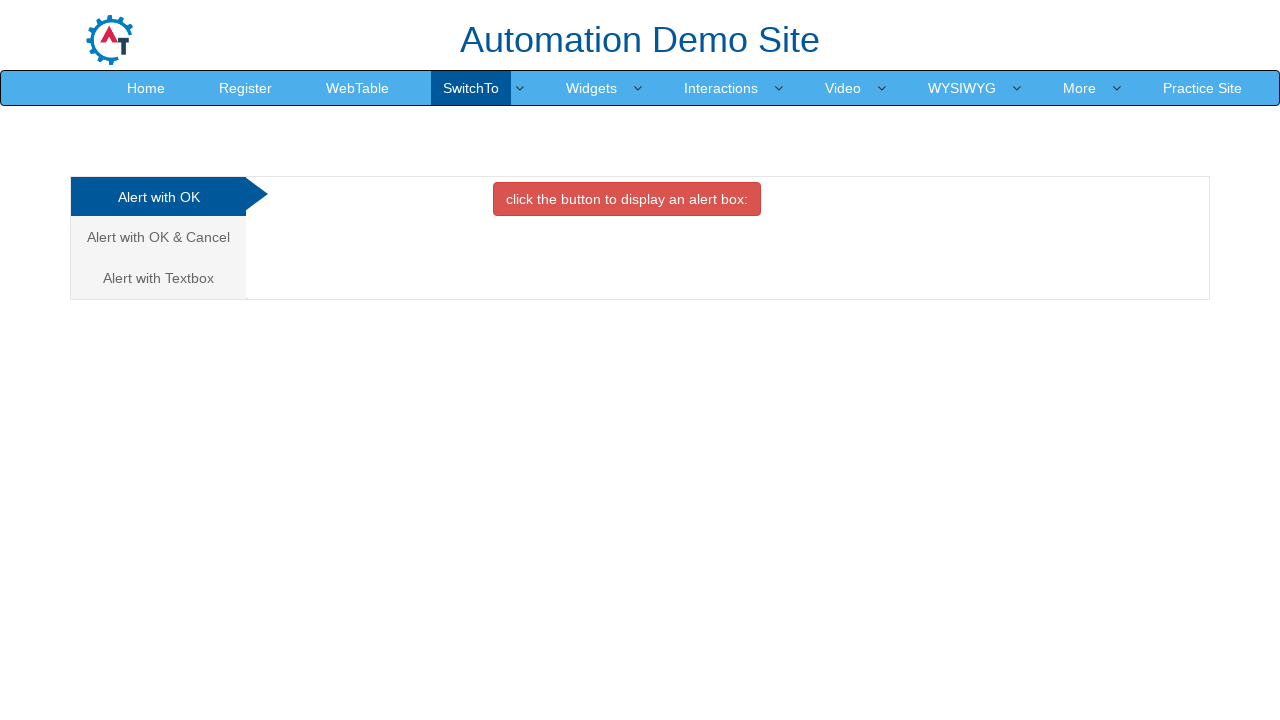

Clicked danger button to trigger first alert at (627, 199) on button.btn.btn-danger
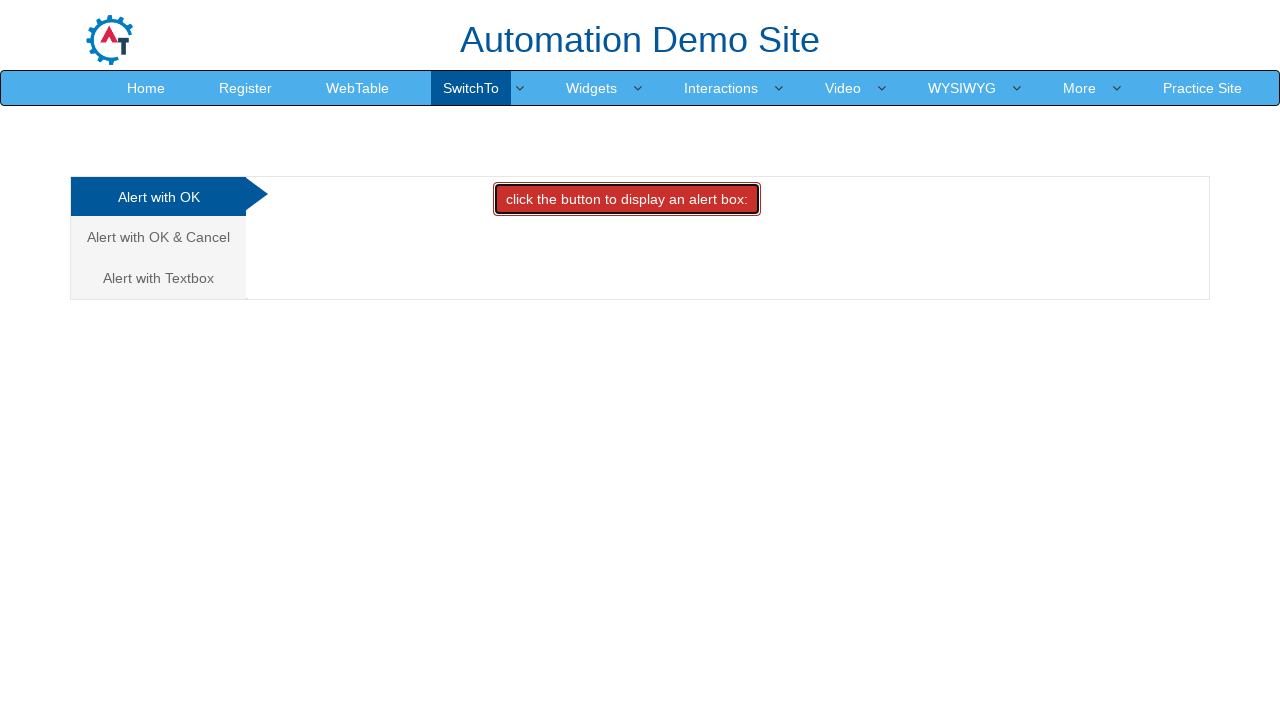

Set up dialog handler to accept alerts
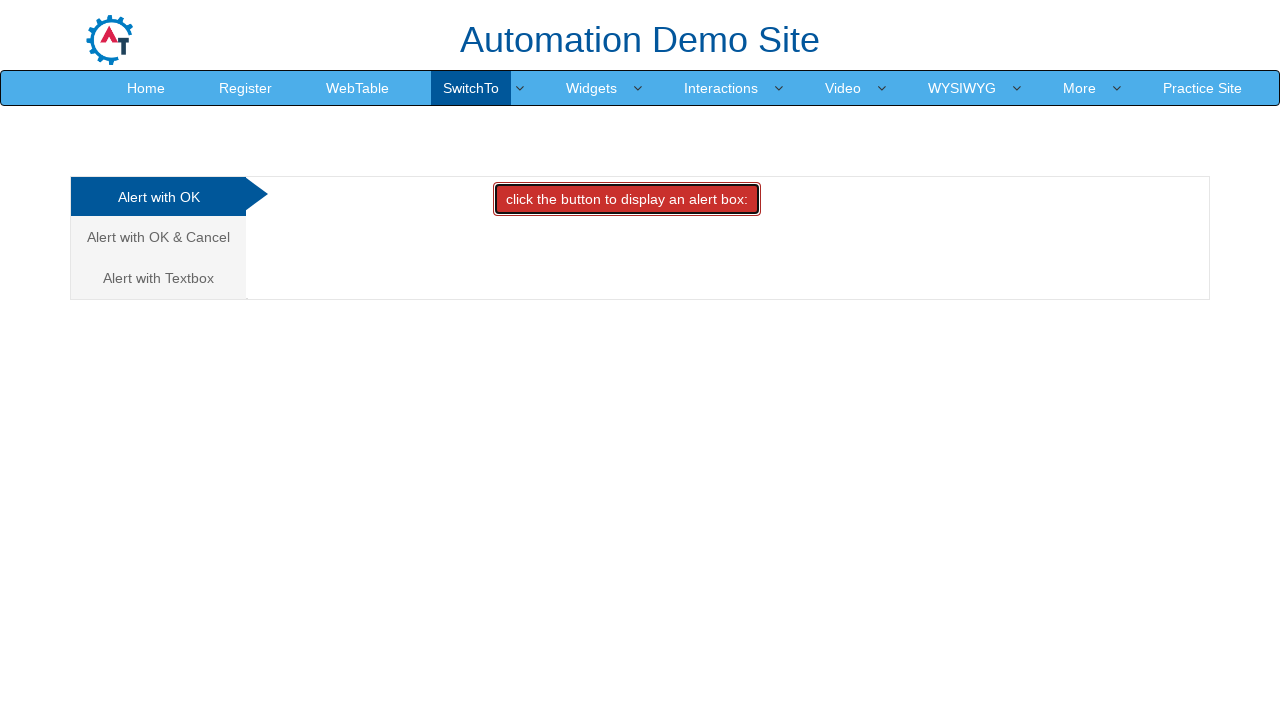

Clicked link to navigate to Cancel tab at (158, 237) on a[href='#CancelTab']
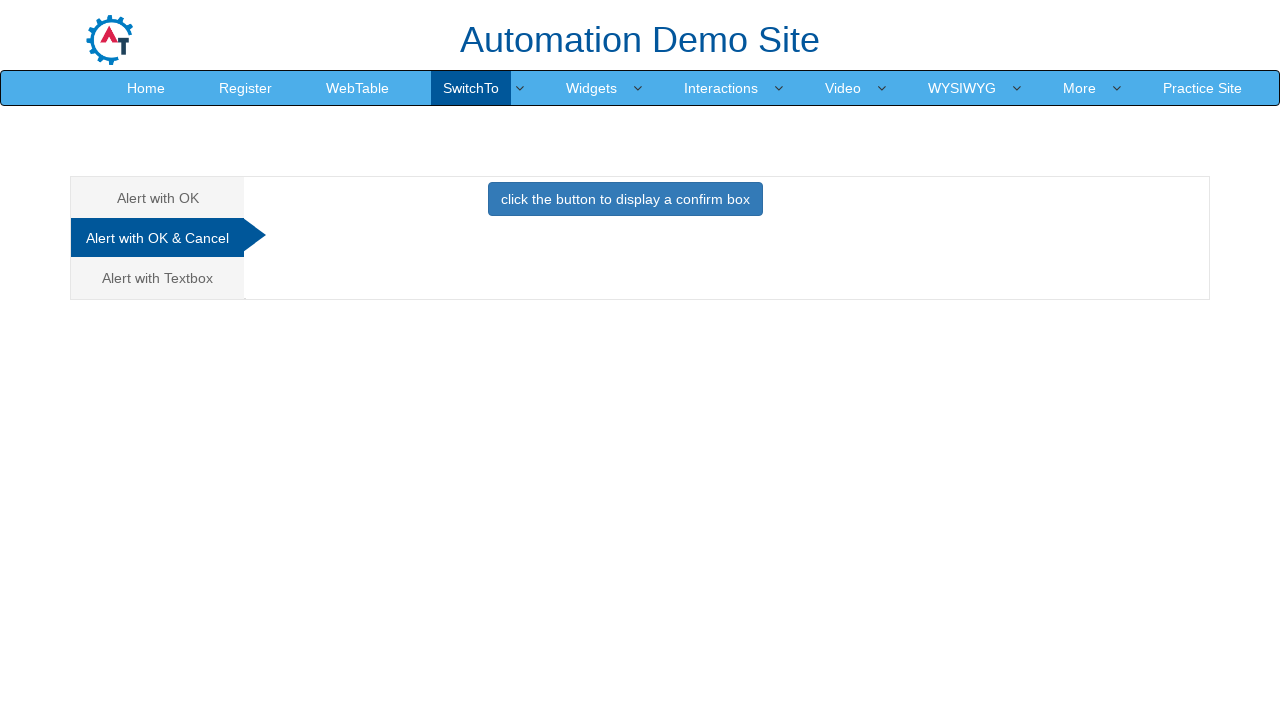

Clicked primary button to trigger confirm alert at (625, 199) on button.btn.btn-primary
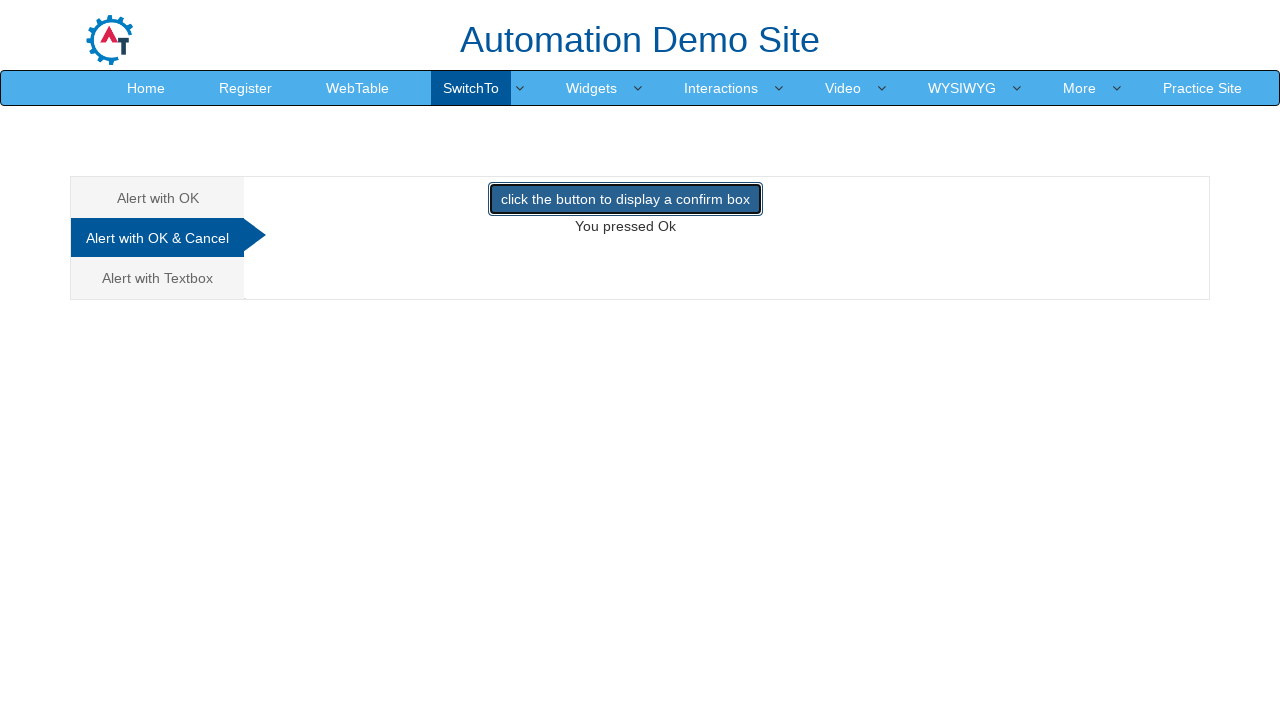

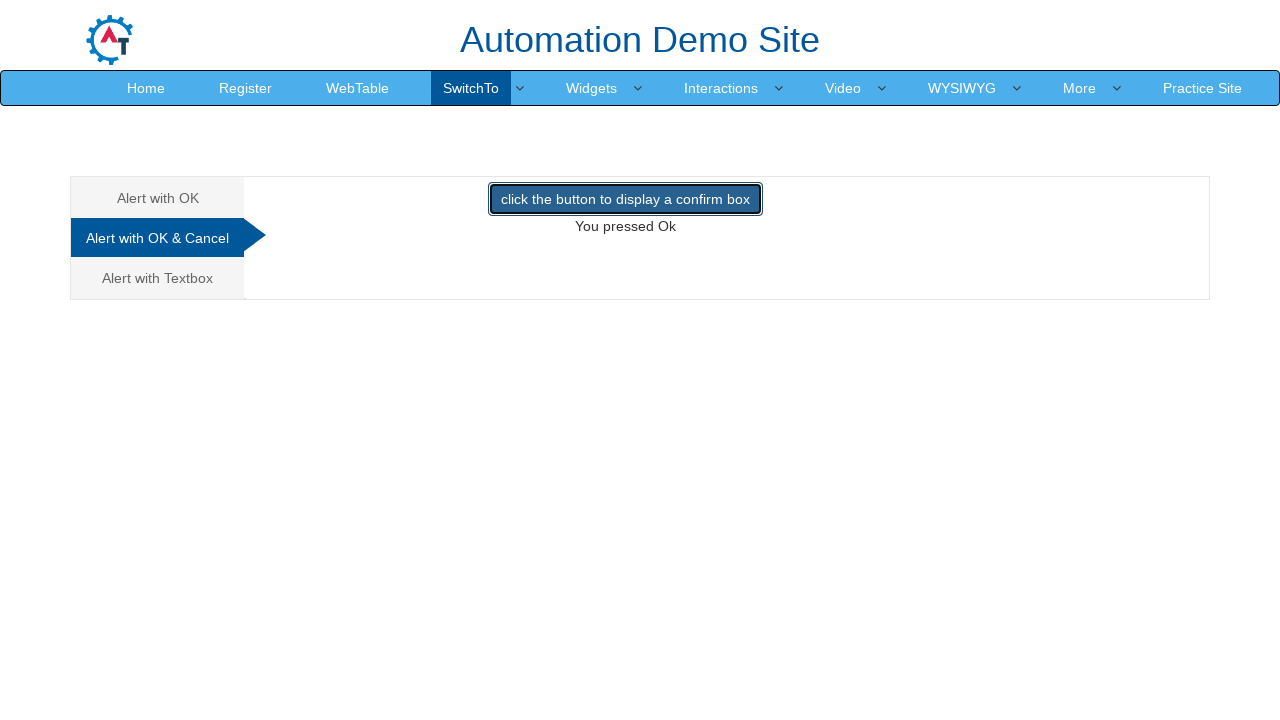